Practices various Selenium locator strategies on a demo site by filling a login form, navigating to password reset, filling reset form fields, and returning to submit the login form with a checkbox.

Starting URL: https://rahulshettyacademy.com/locatorspractice/

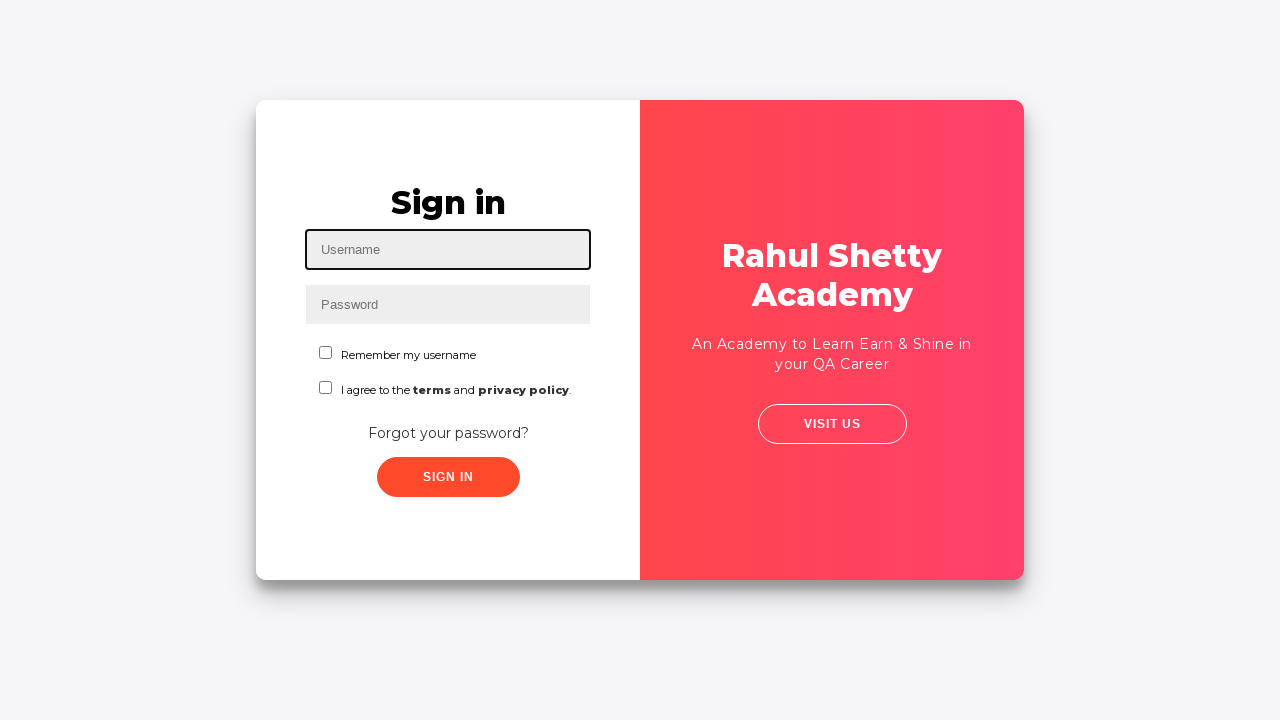

Filled username field with 'dianpramana' on #inputUsername
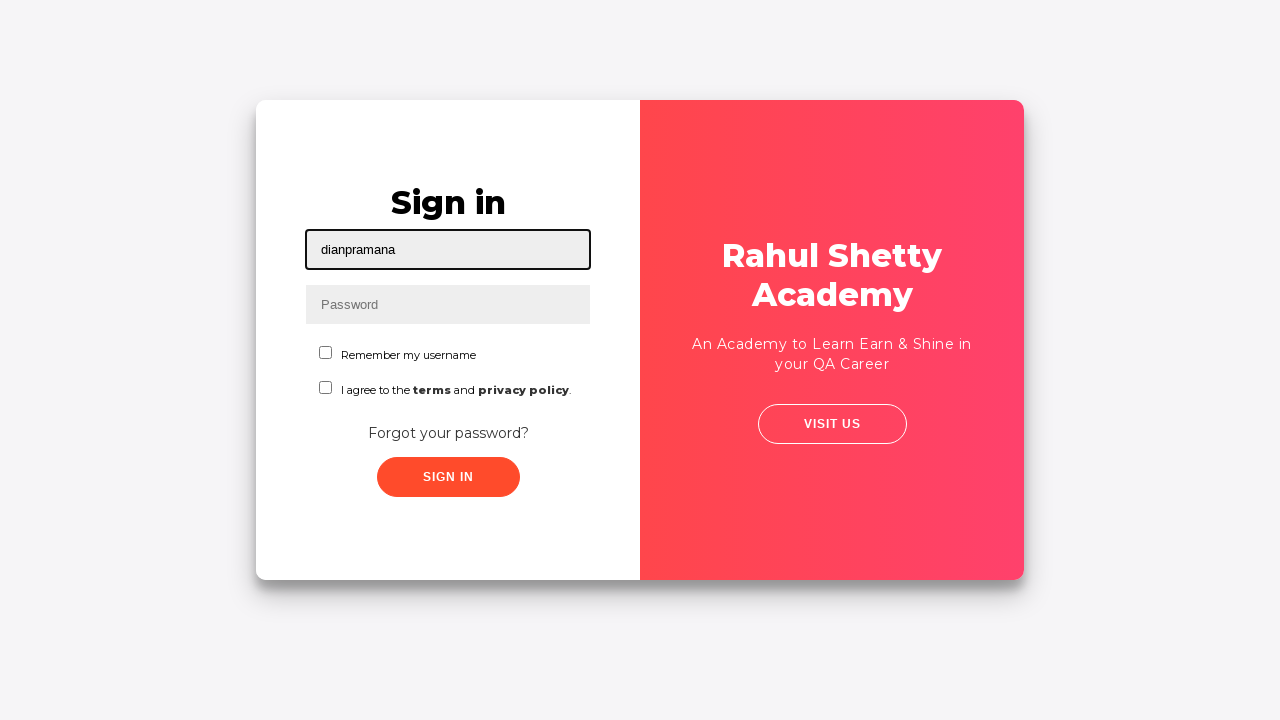

Filled password field with 'test123' on input[name='inputPassword']
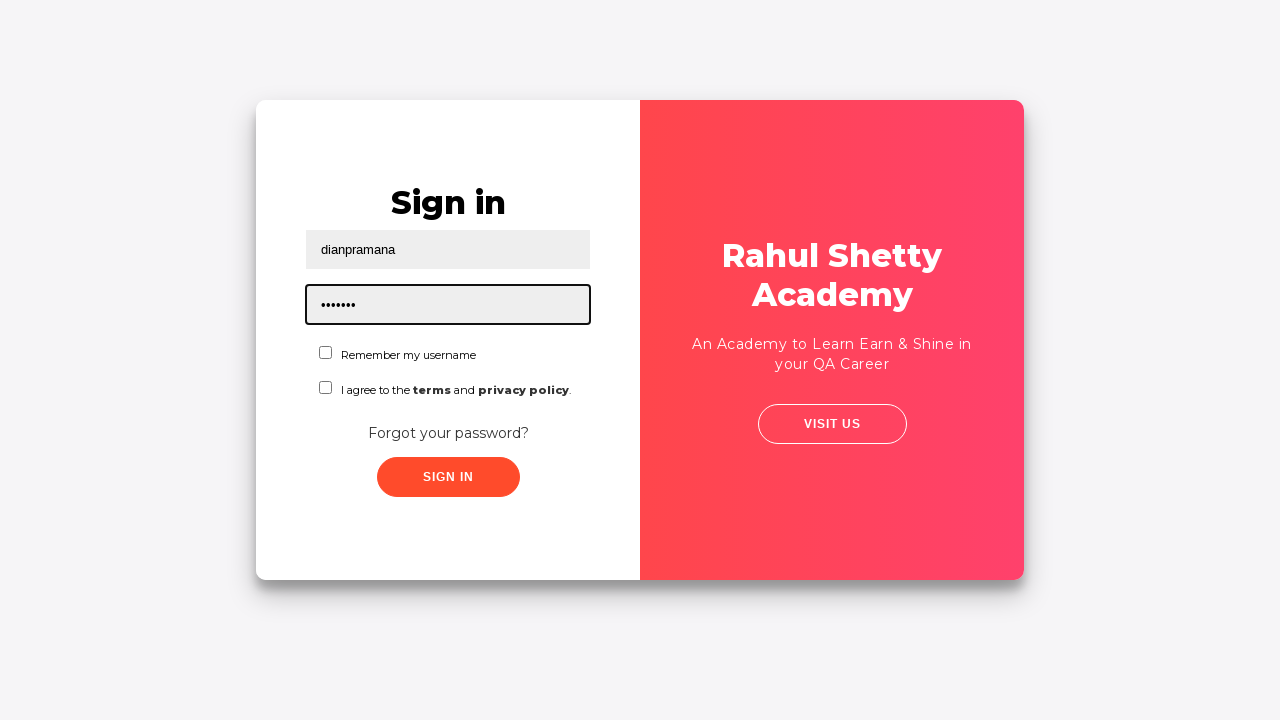

Clicked sign in button at (448, 477) on .signInBtn
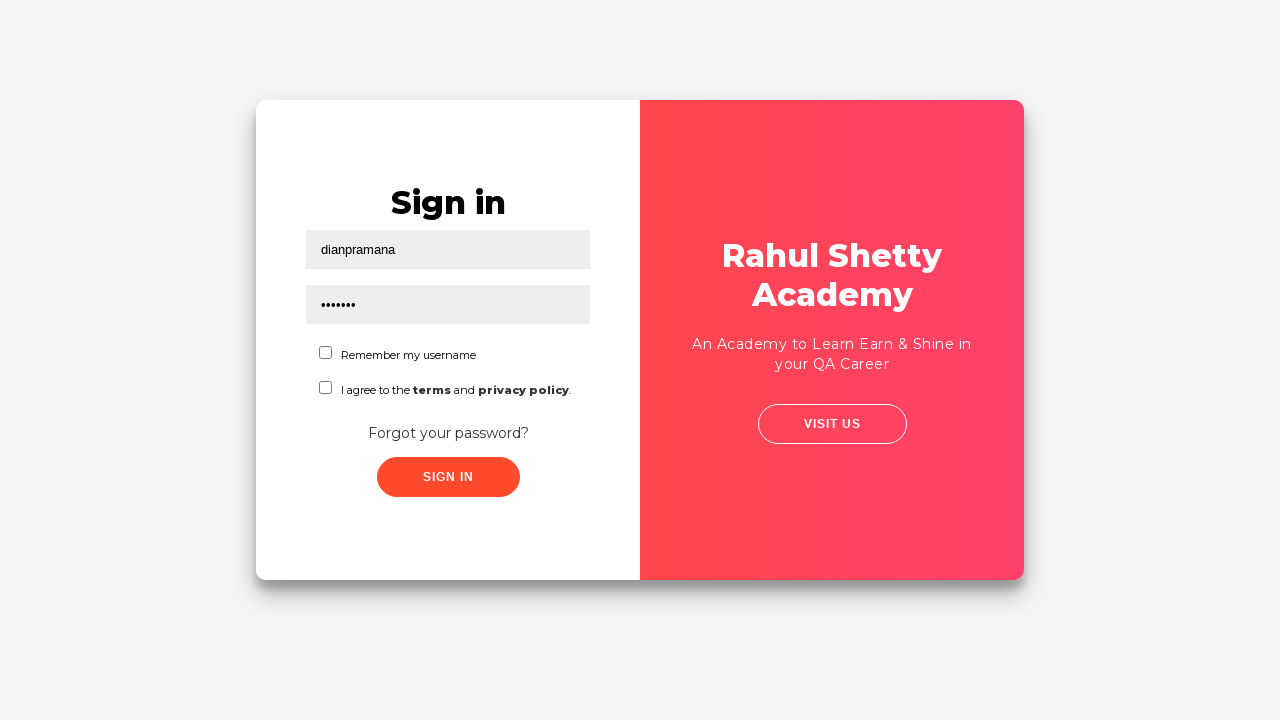

Error message appeared on login form
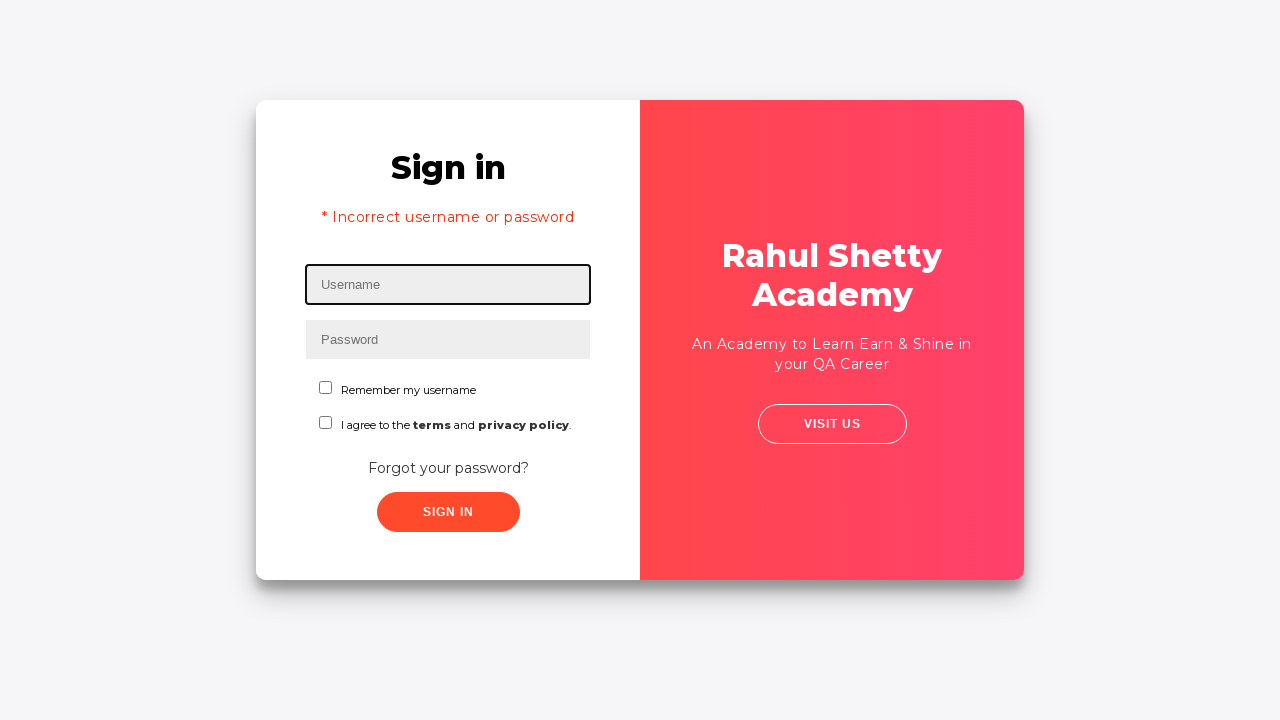

Clicked 'Forgot your password?' link at (448, 468) on text=Forgot your password?
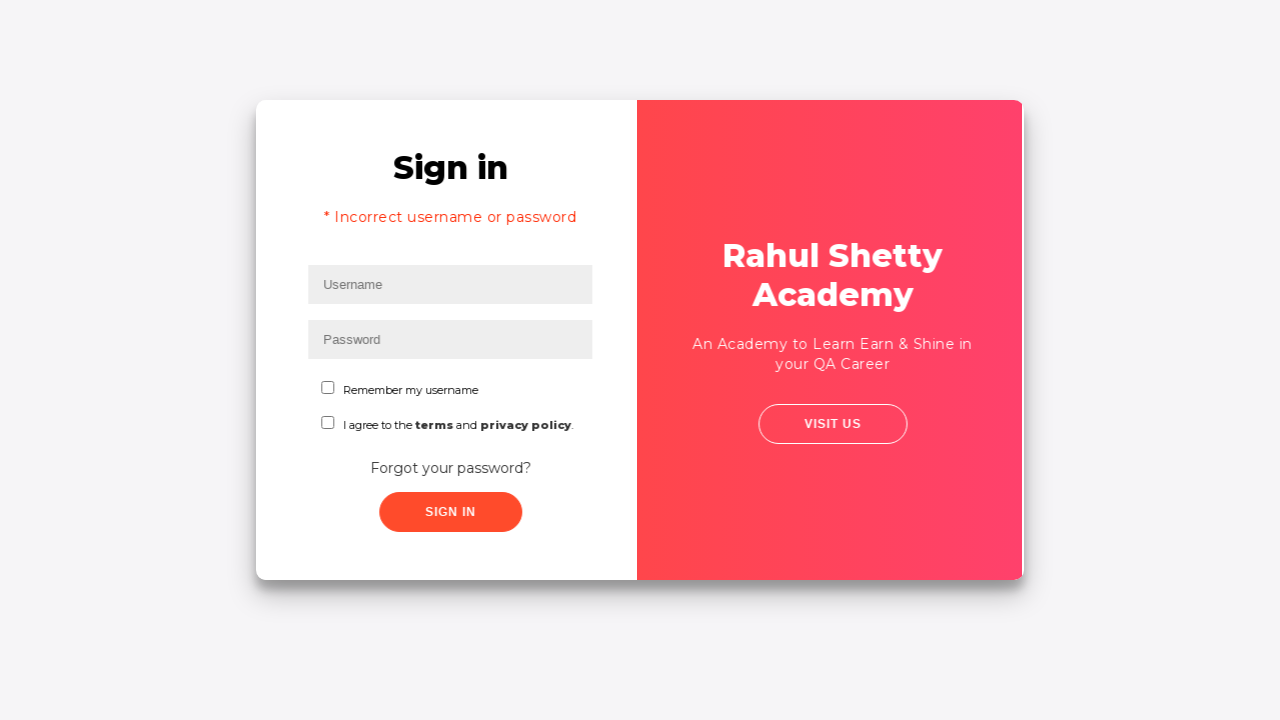

Waited for forgot password form to load
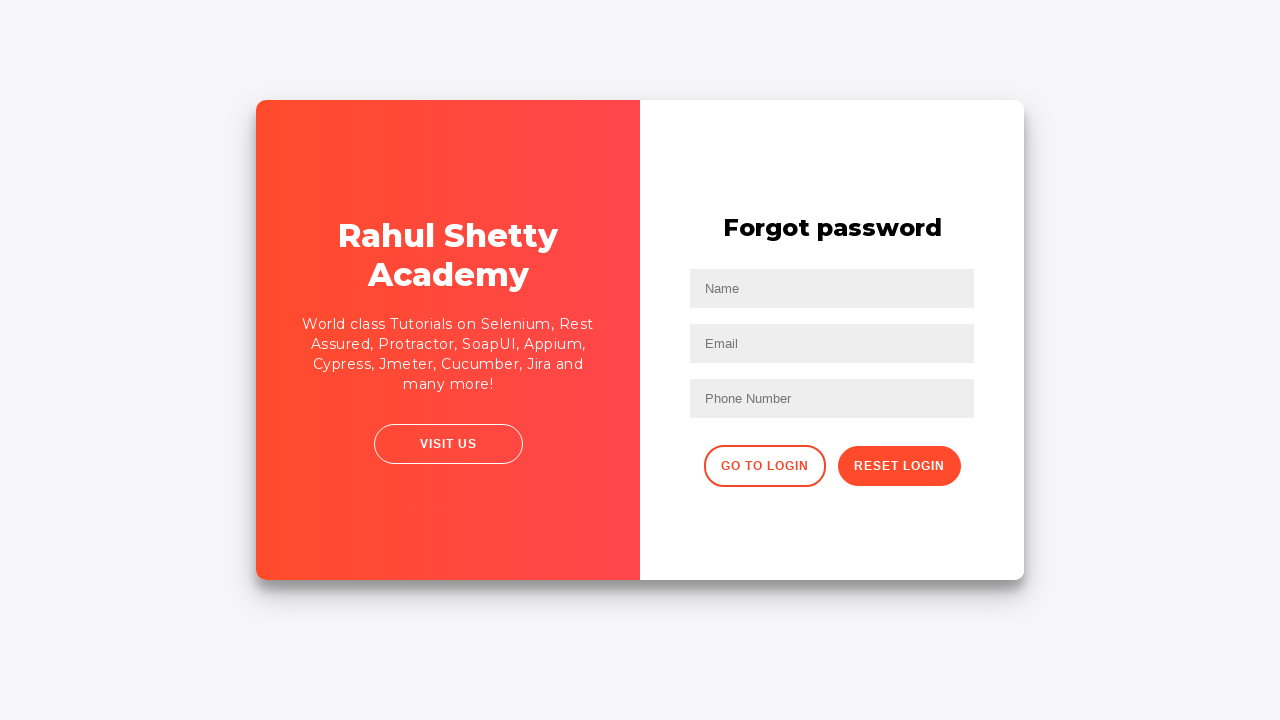

Filled name field with 'John' on input[placeholder='Name']
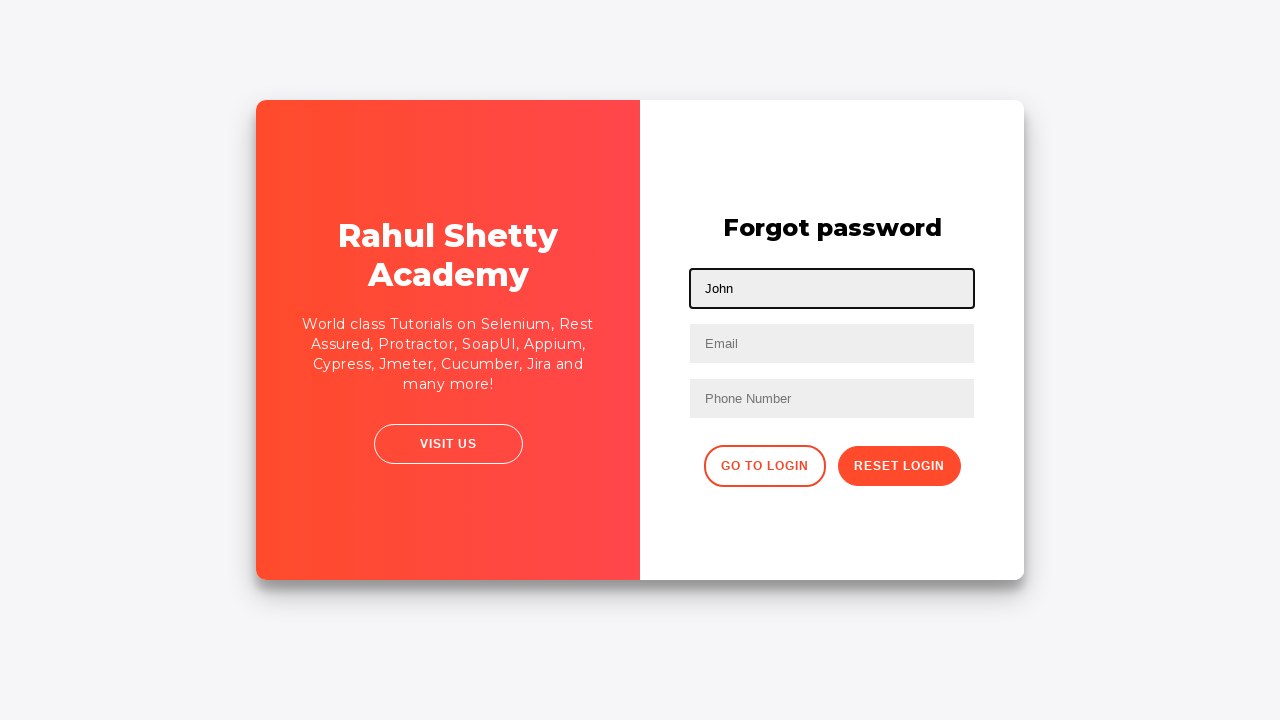

Filled email field with 'john@rsa.com' on input[placeholder='Email']
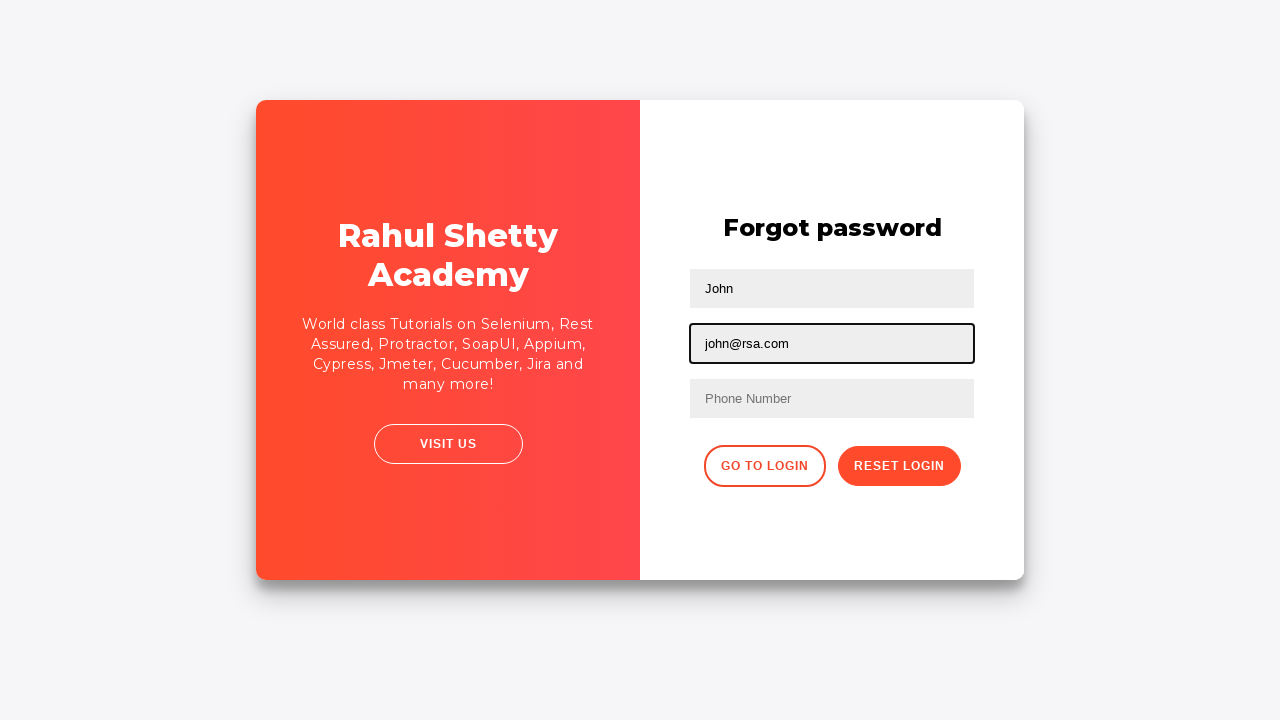

Cleared email field on input[placeholder='Email']
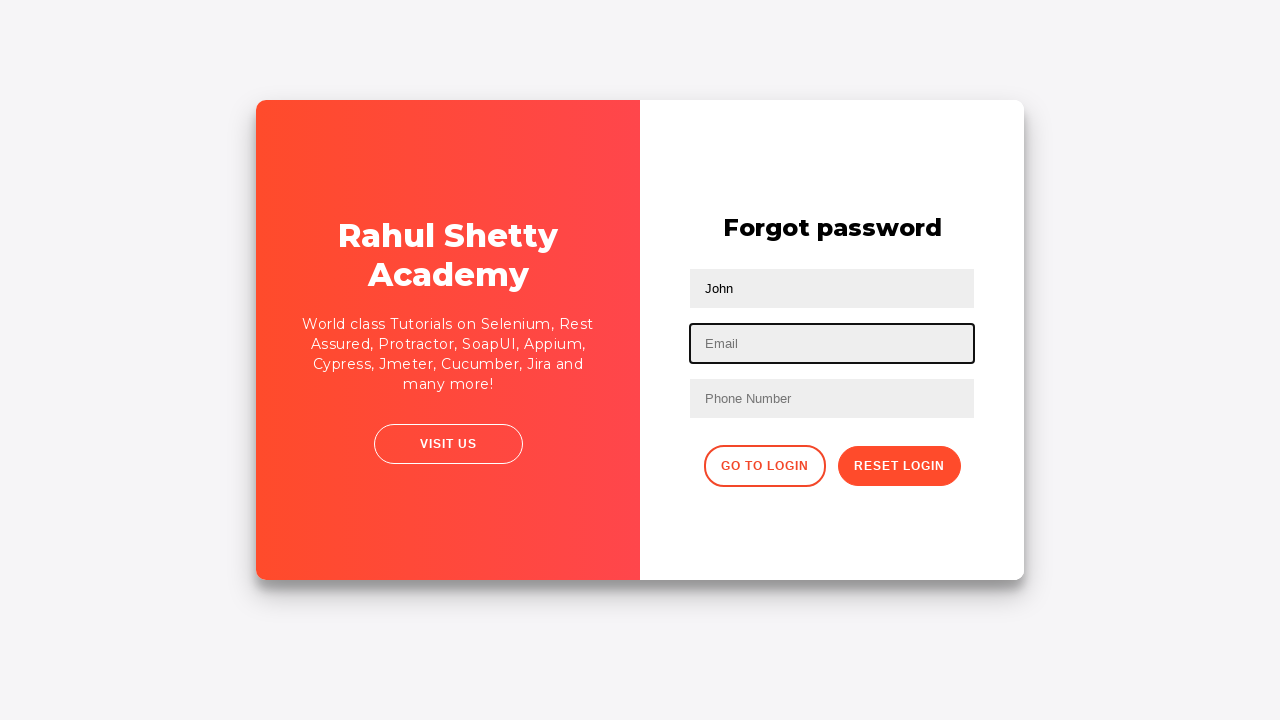

Filled email field with corrected email 'john@gmail.com' on input[placeholder='Email']
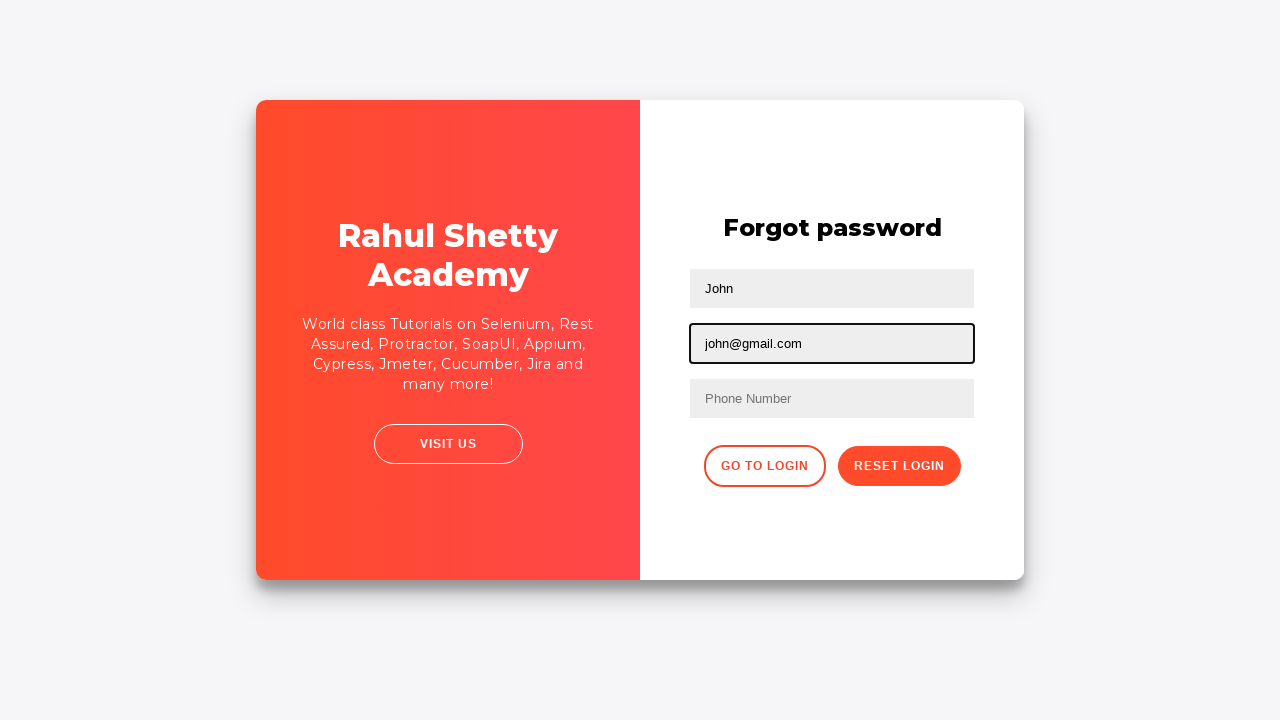

Filled phone number field with '0812337382752' on form input:nth-of-type(3)
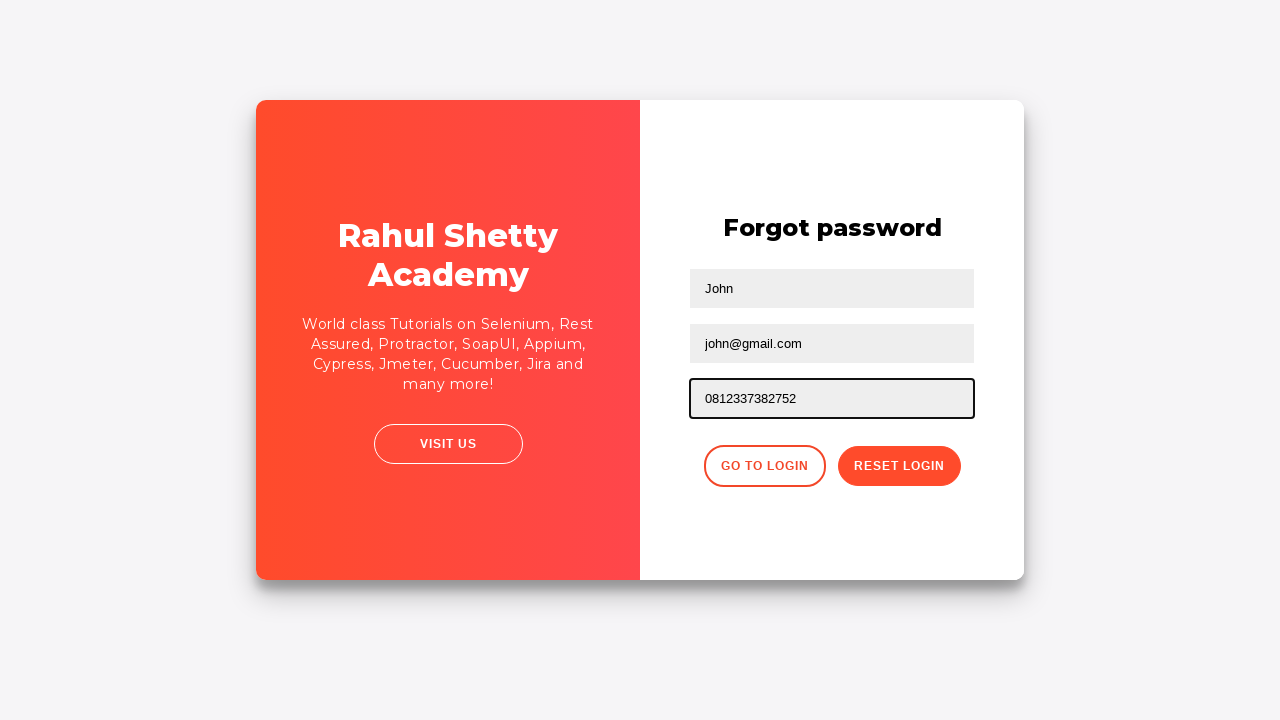

Clicked reset password button at (899, 466) on .reset-pwd-btn
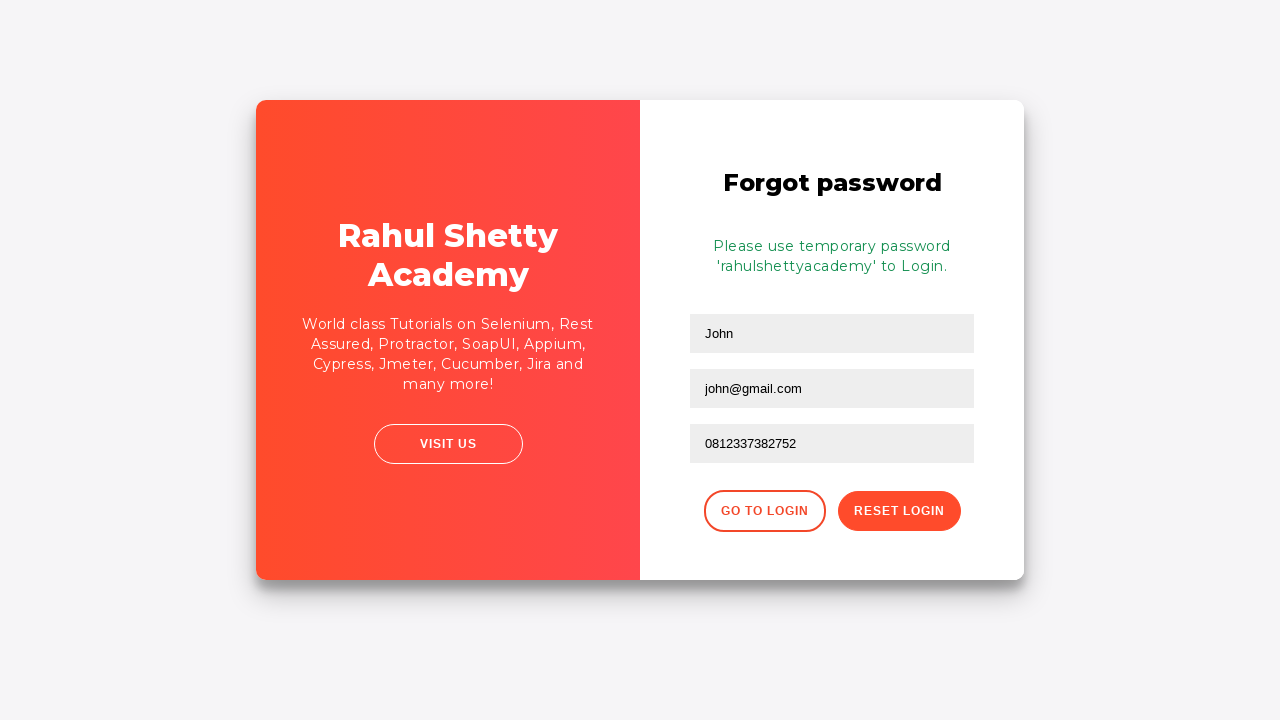

Password reset confirmation message appeared
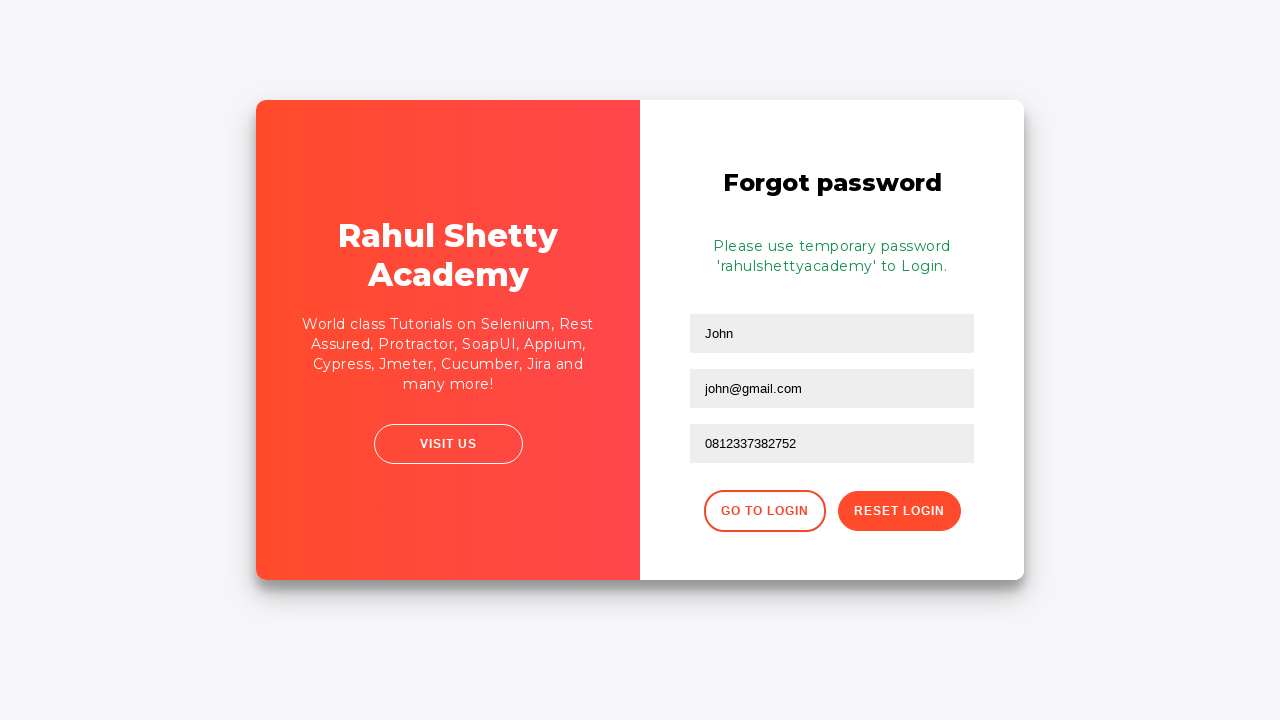

Clicked 'Go to Login' button at (764, 511) on div.forgot-pwd-btn-conainer button:first-child
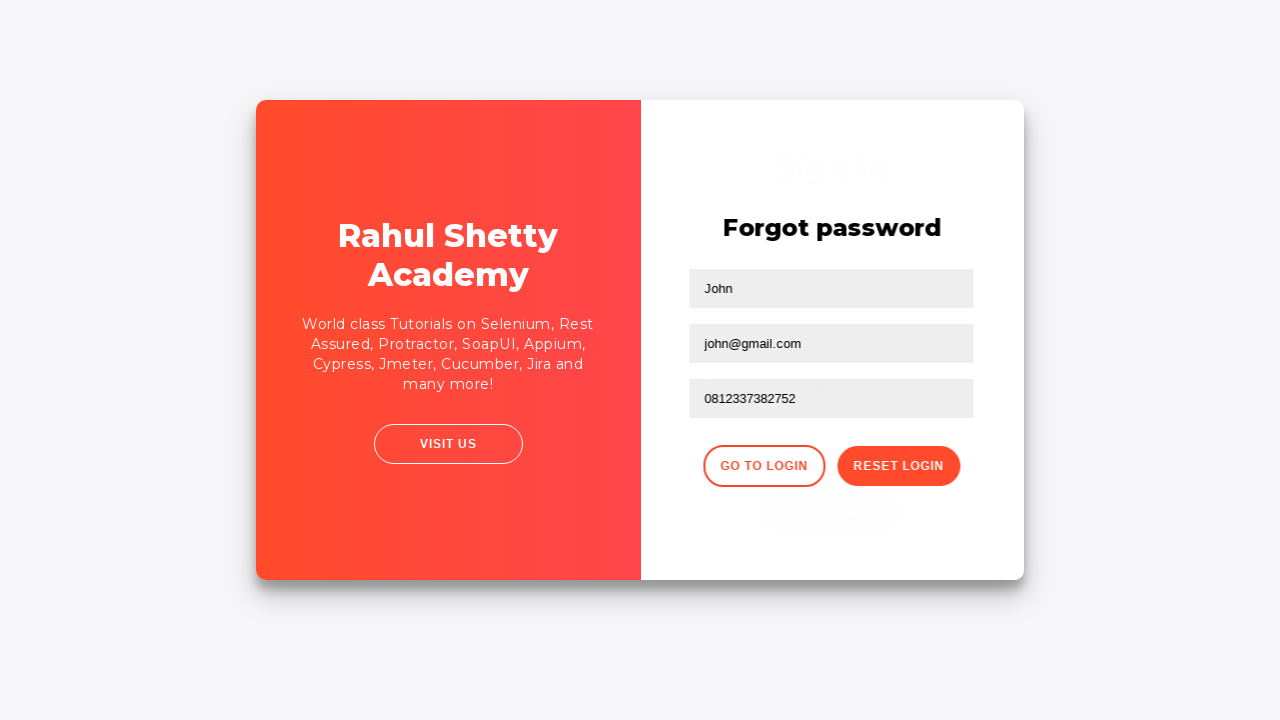

Waited for login form to reload
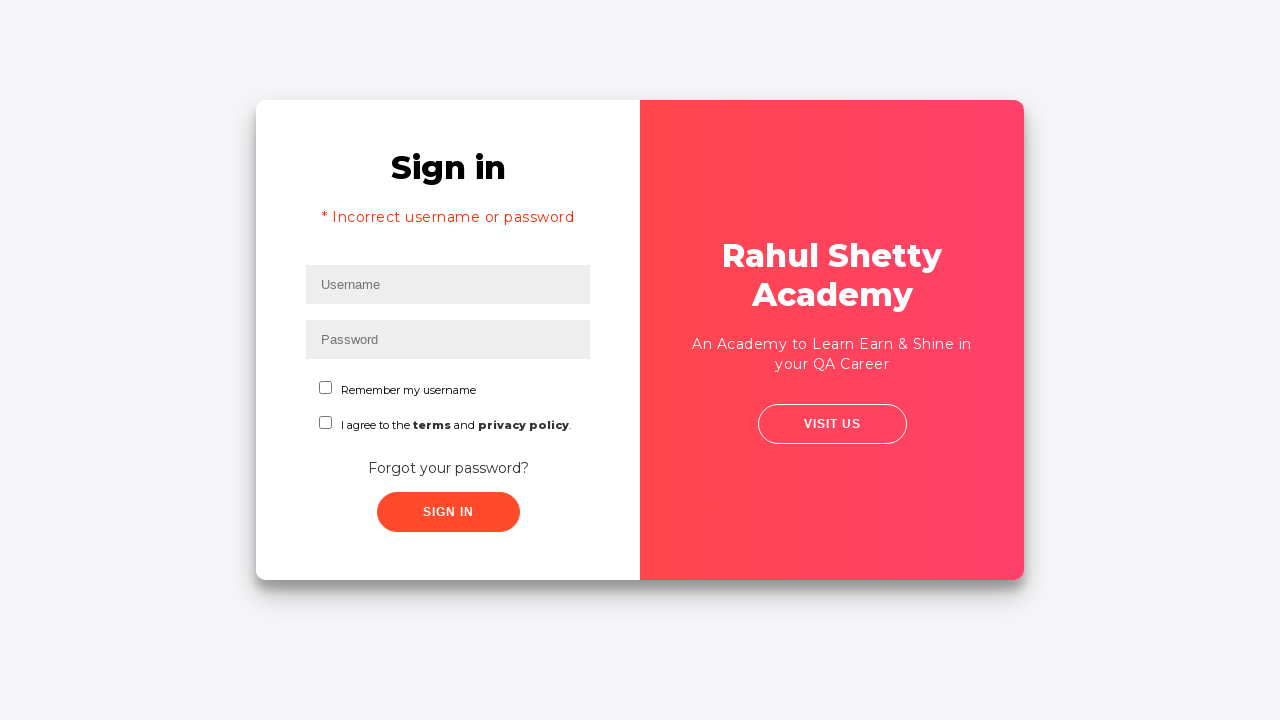

Filled username field again with 'dianpramana' on #inputUsername
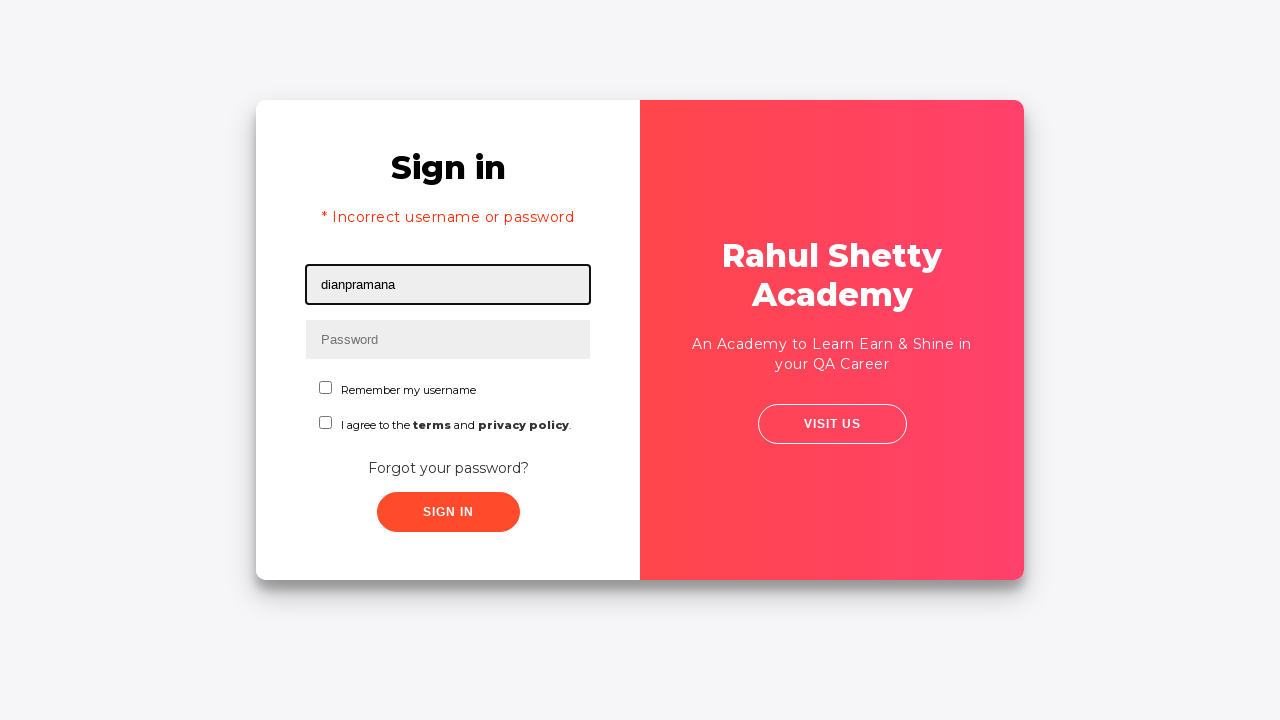

Filled password field with correct password 'rahulshettyacademy' on input[type='password']
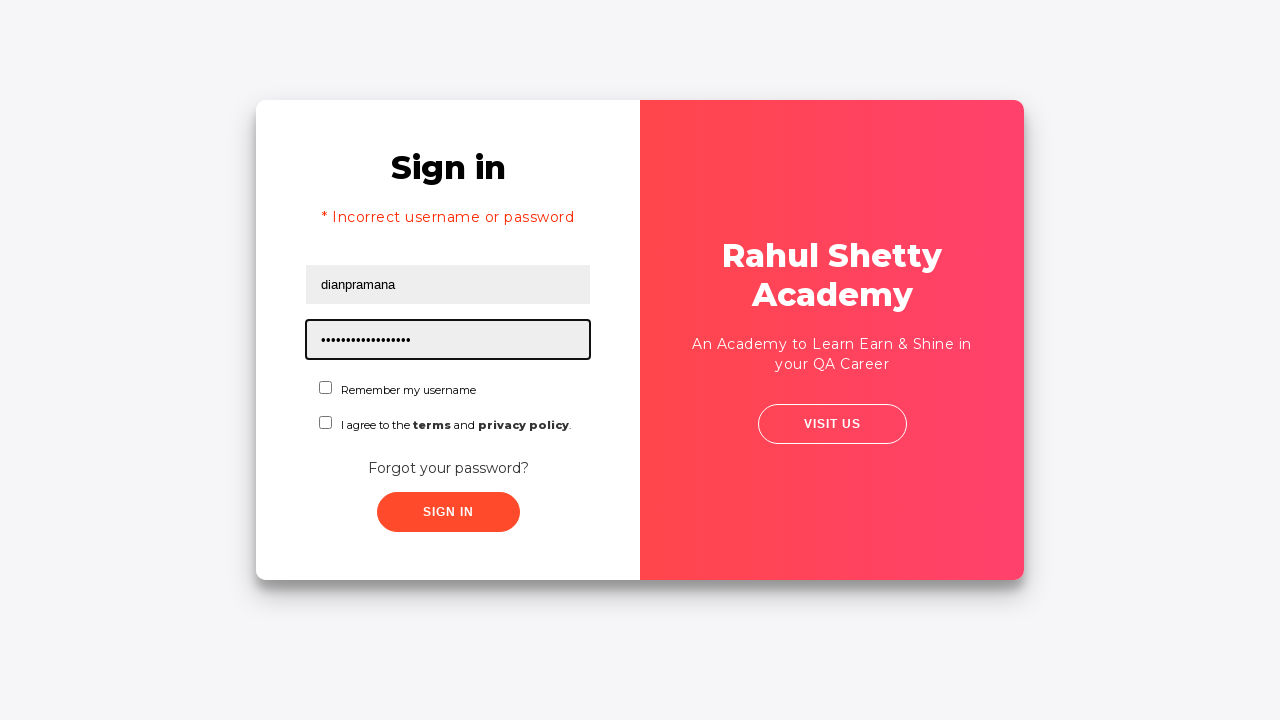

Checked the consent checkbox at (326, 388) on #chkboxOne
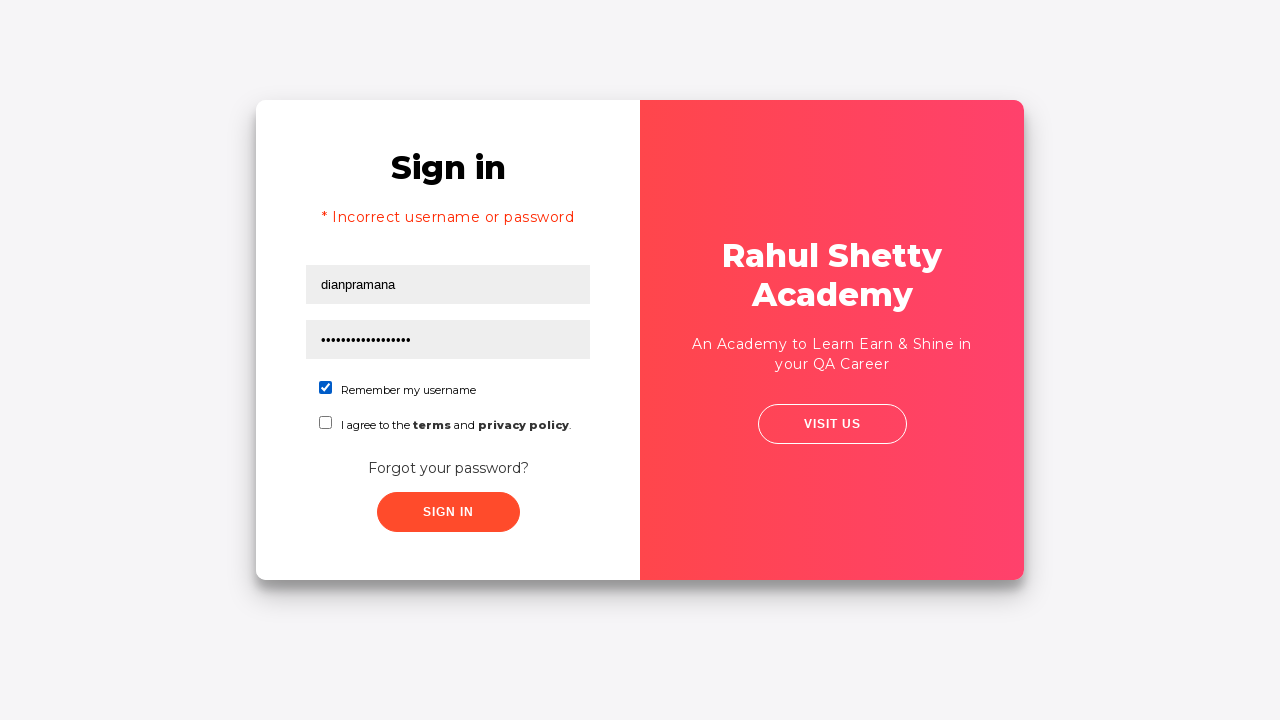

Clicked submit button to complete login at (448, 512) on button.submit
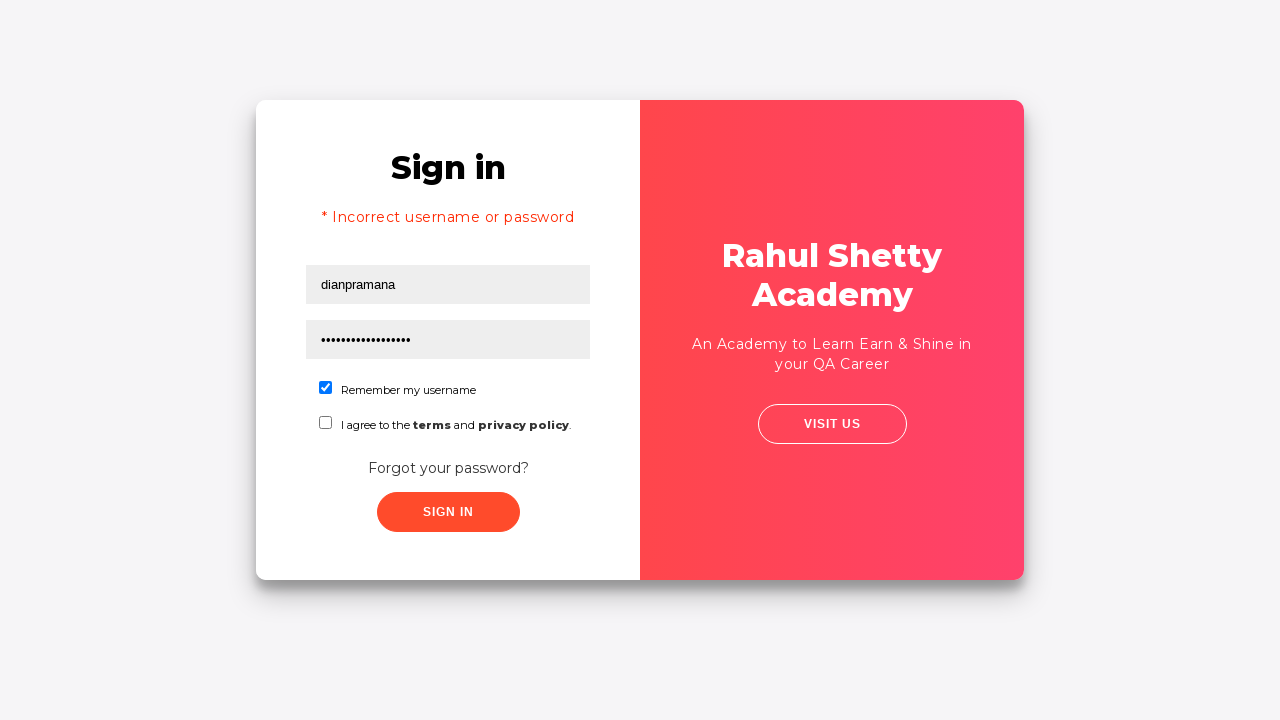

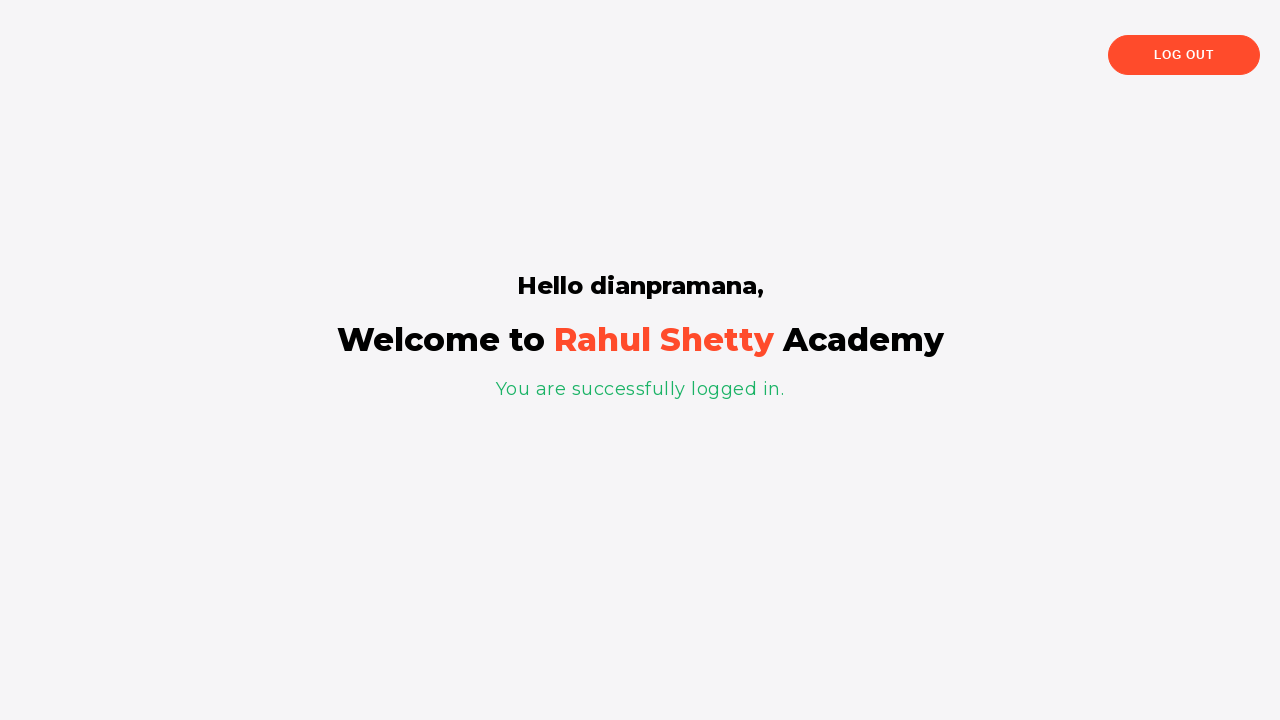